Tests entering text into an input field and verifying the value is present

Starting URL: http://knockoutjs.com/examples/controlTypes.html

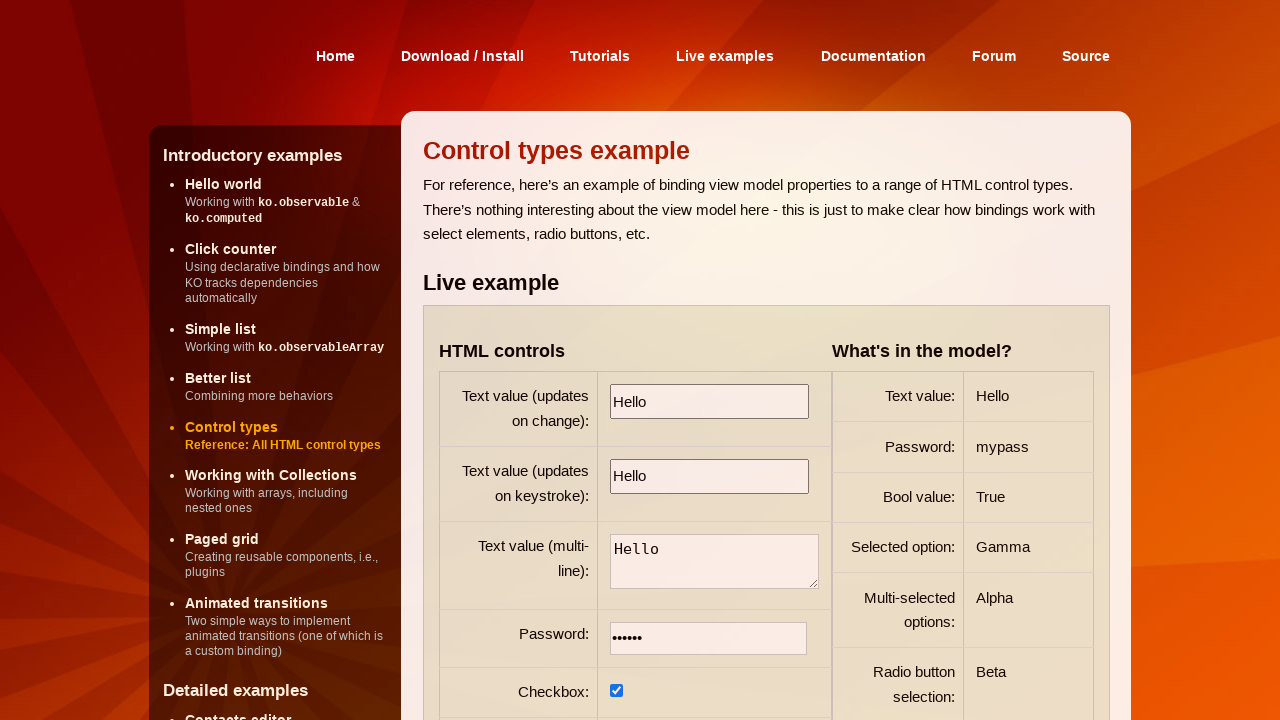

Filled first input field with 'Test' on input >> nth=0
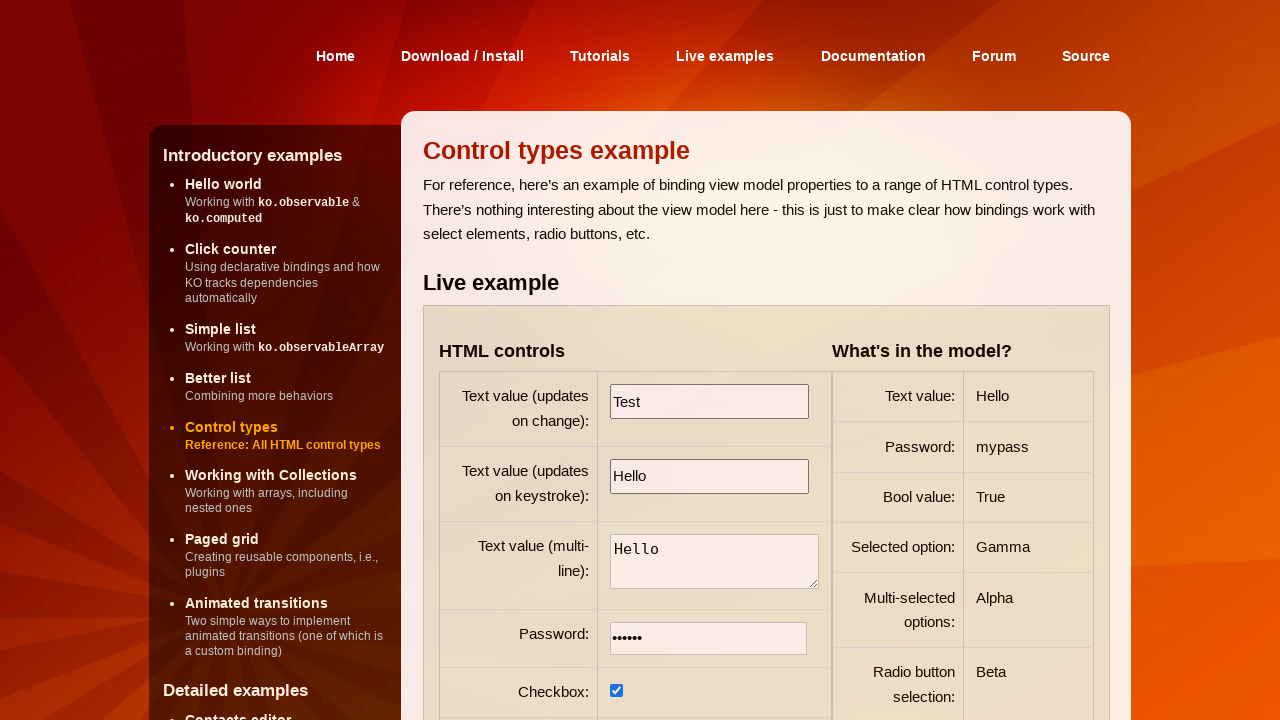

Verified first input field is present
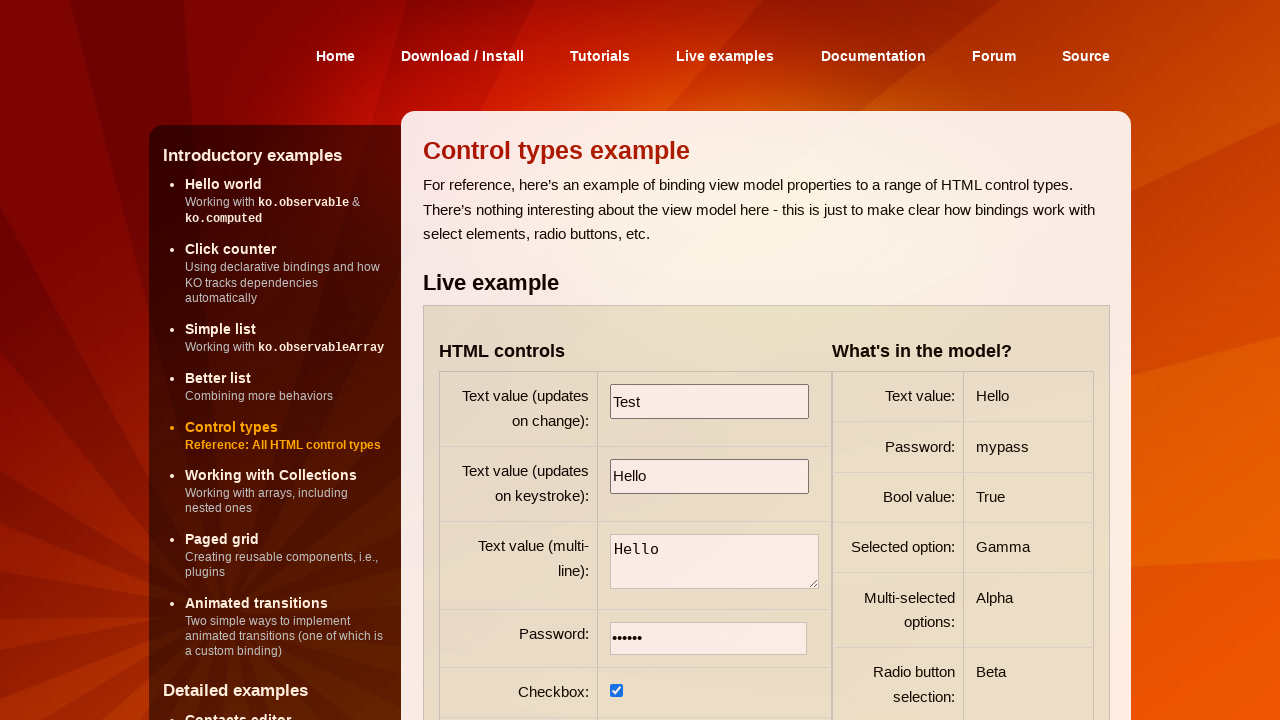

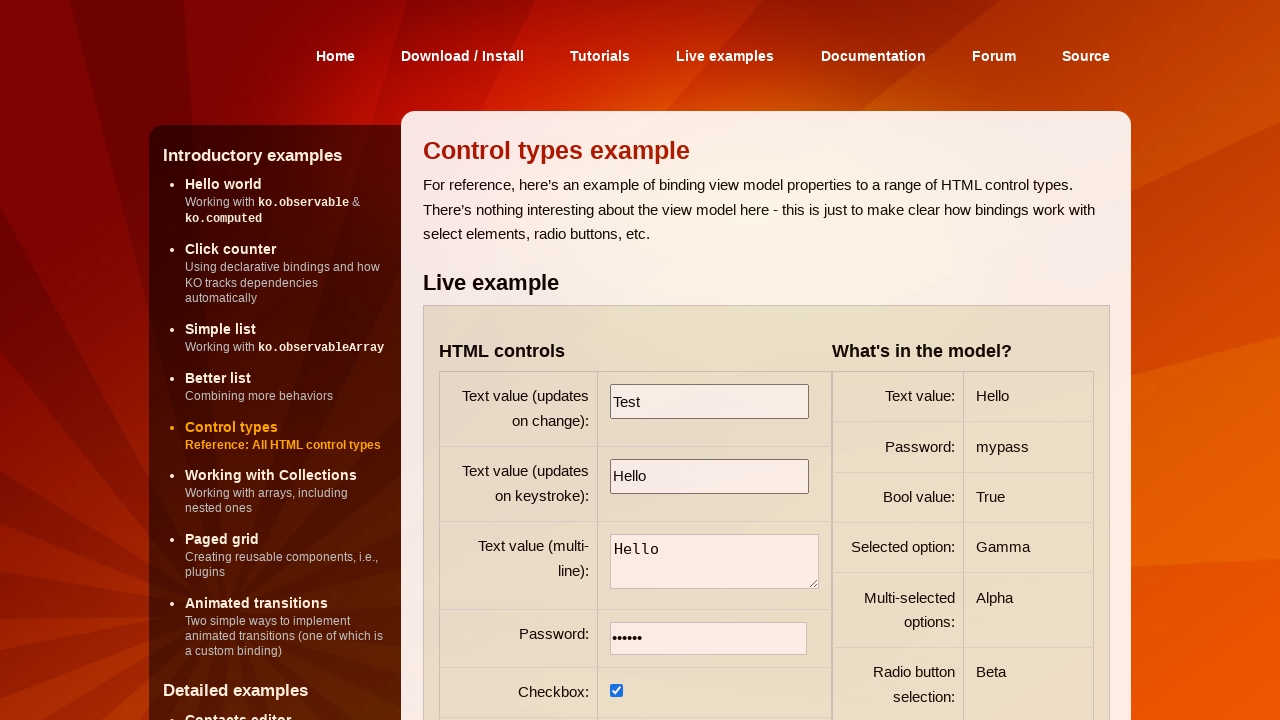